Tests selecting all three checkboxes (Apple, Pear, Orange) and verifies that all selected values are displayed together

Starting URL: https://test-with-me-app.vercel.app/learning/web-elements/elements/checkbox

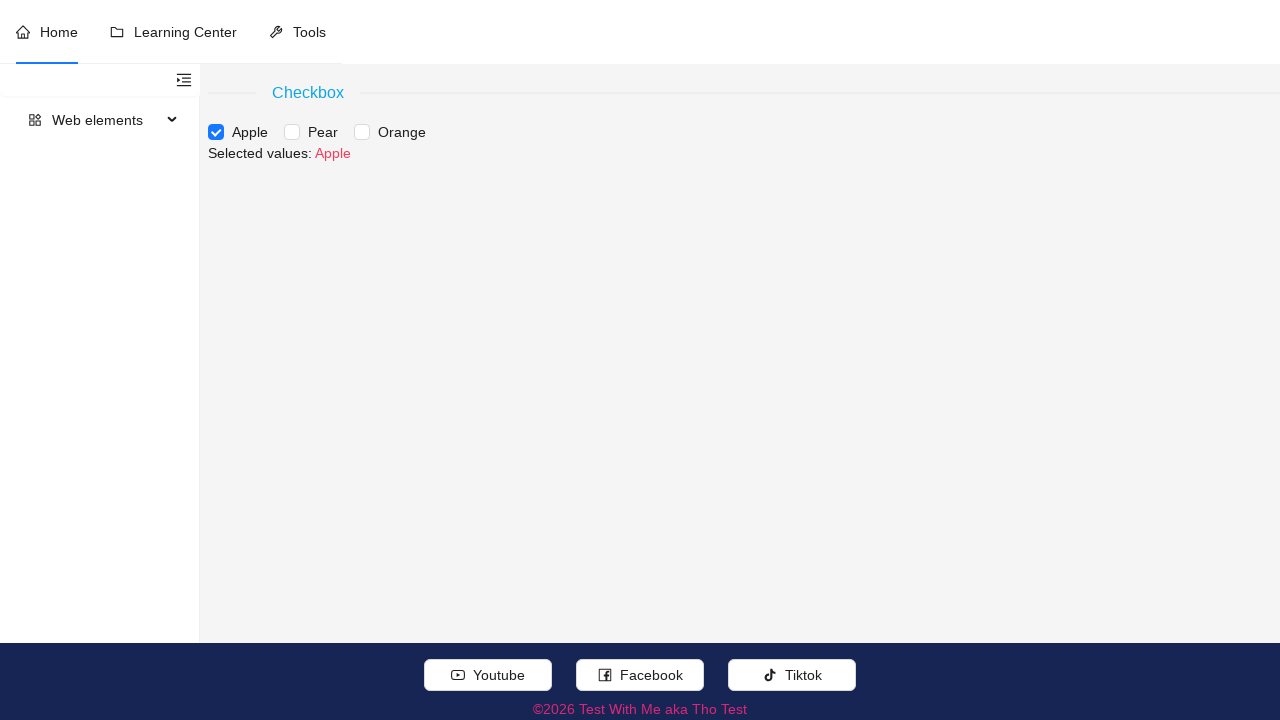

Apple checkbox was already checked
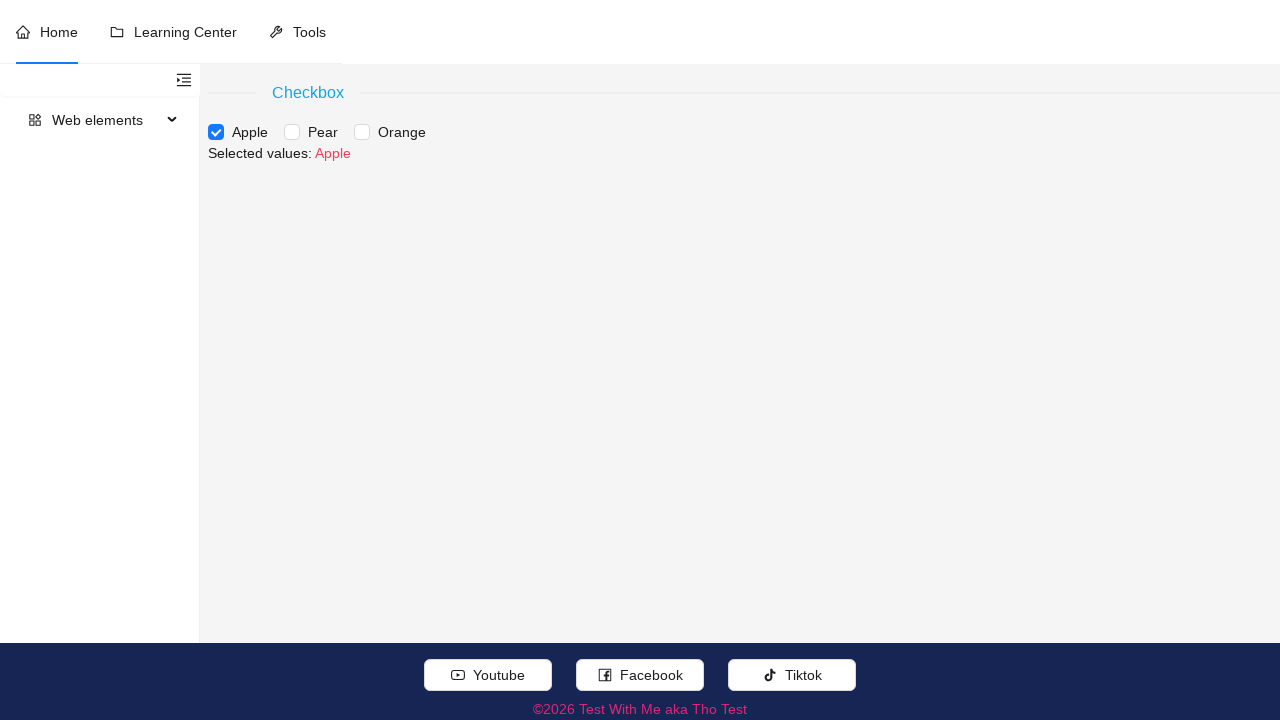

Checked Pear checkbox
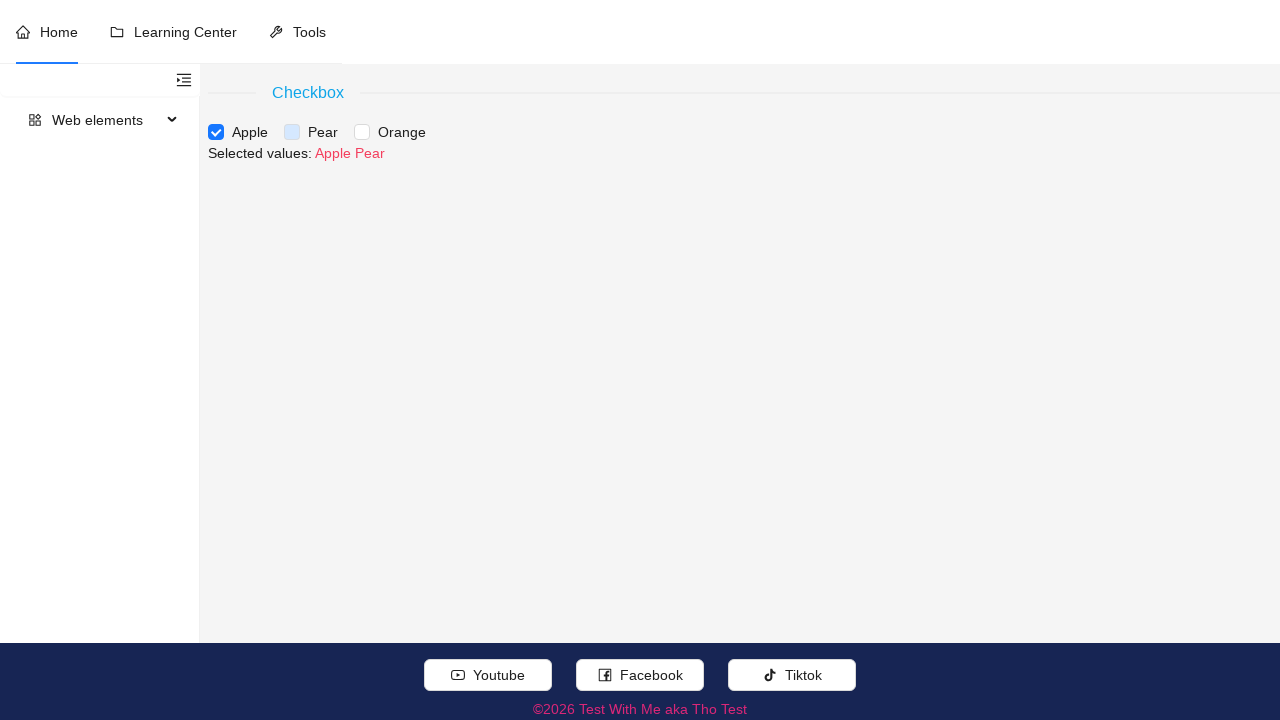

Checked Orange checkbox
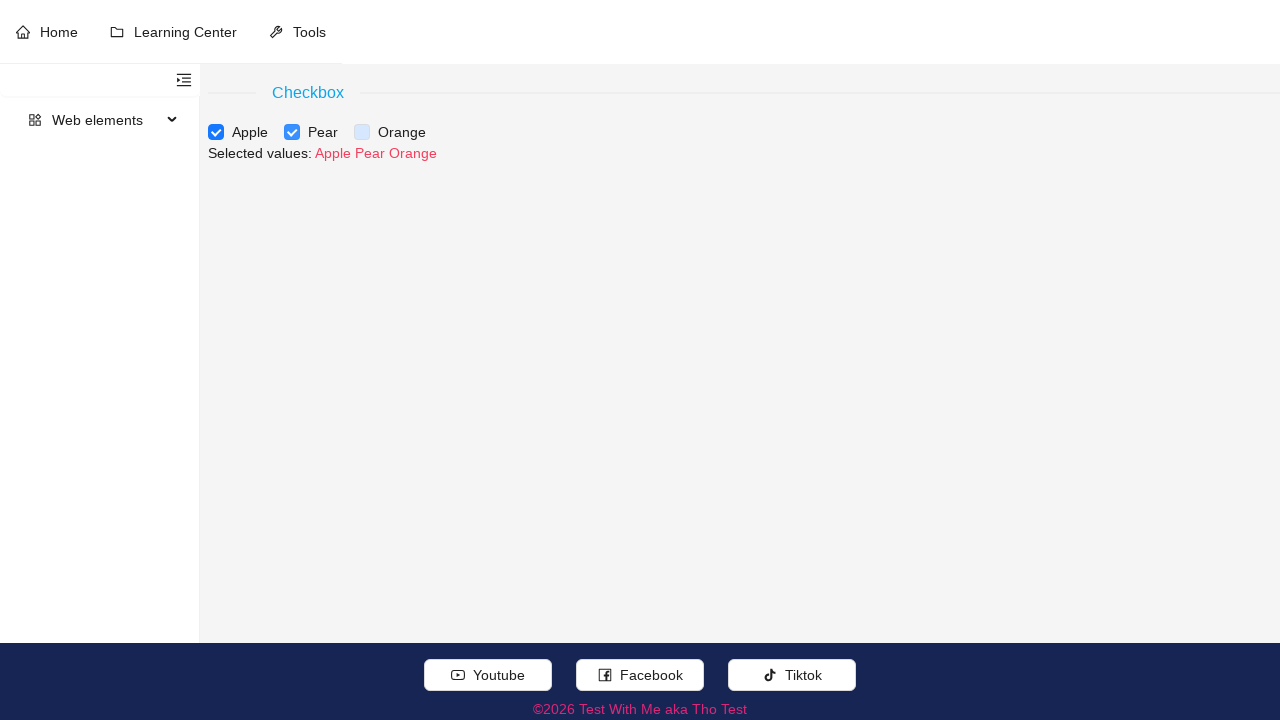

Verified all selected values (Apple, Pear, Orange) are displayed together
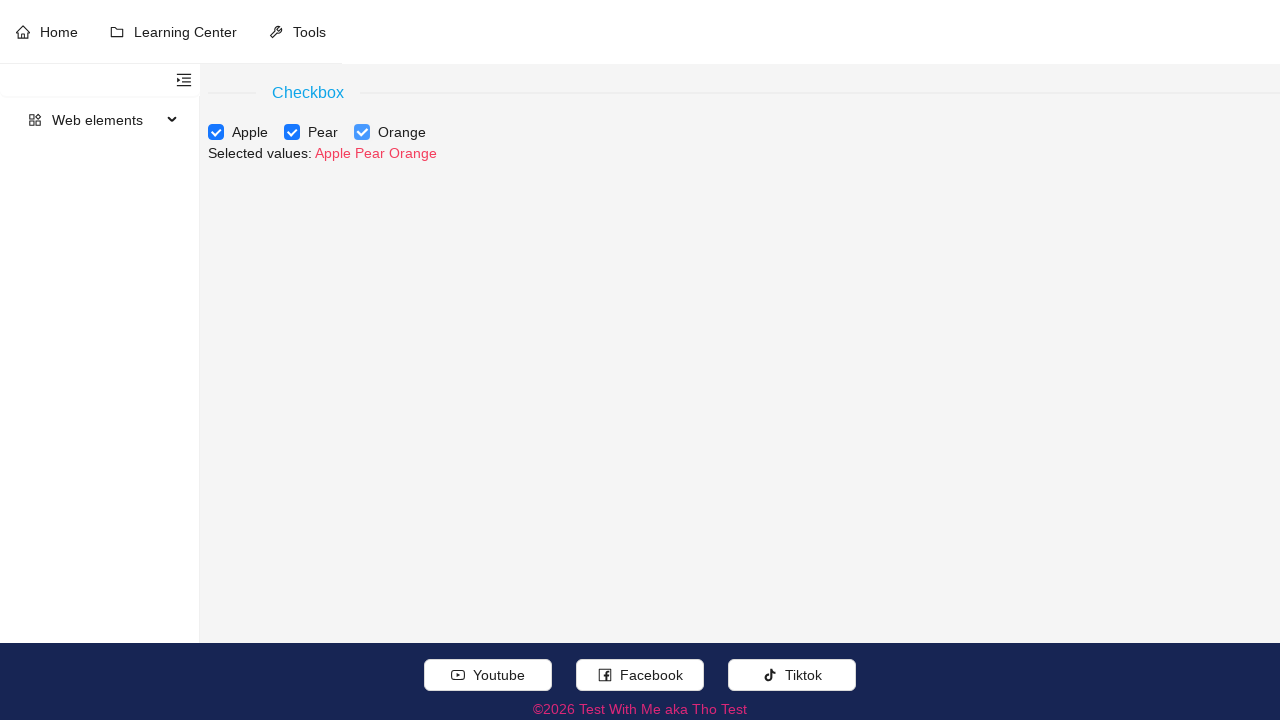

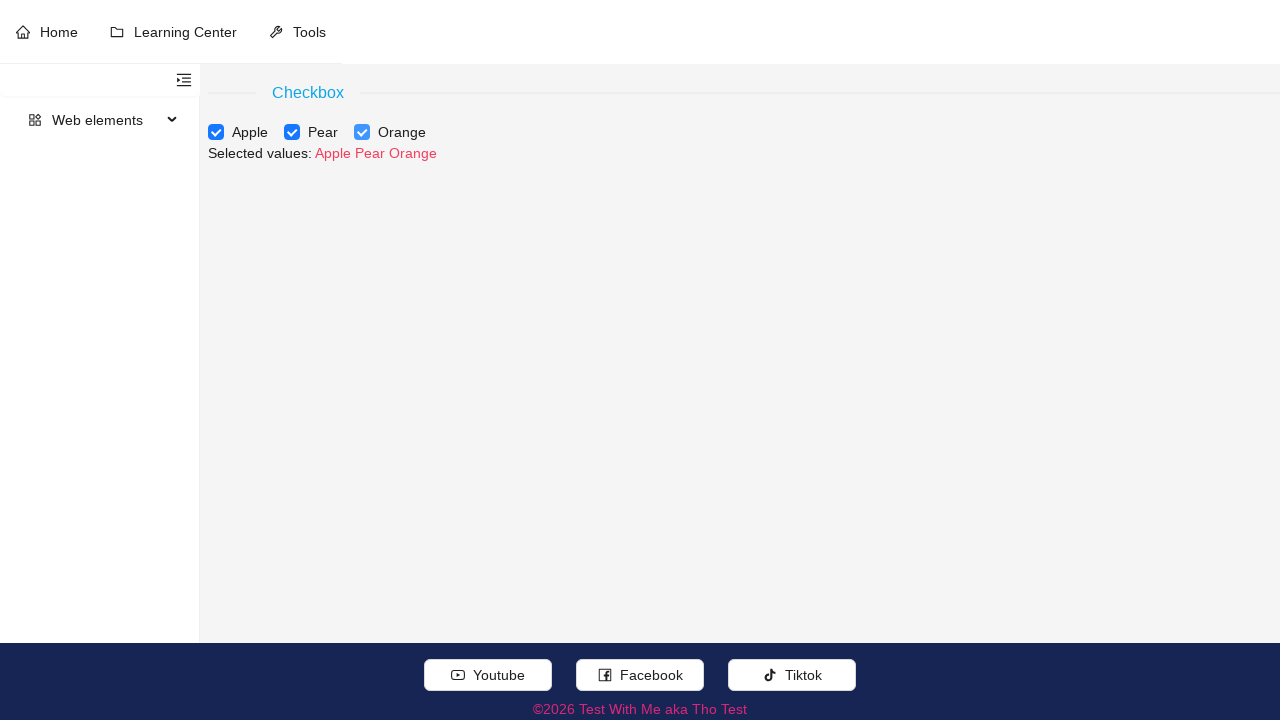